Tests the search functionality by entering a search query and clicking the search button

Starting URL: https://www.ajio.com/

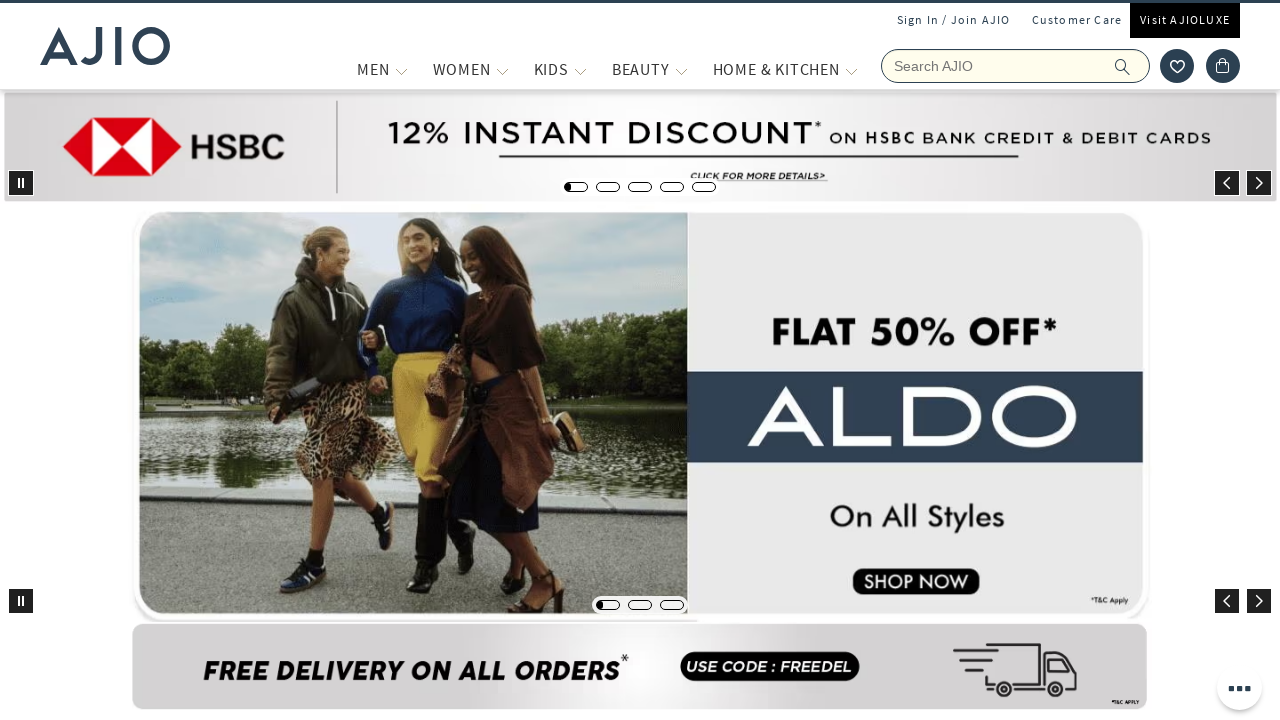

Filled search field with 'shirts' on input[name='searchVal']
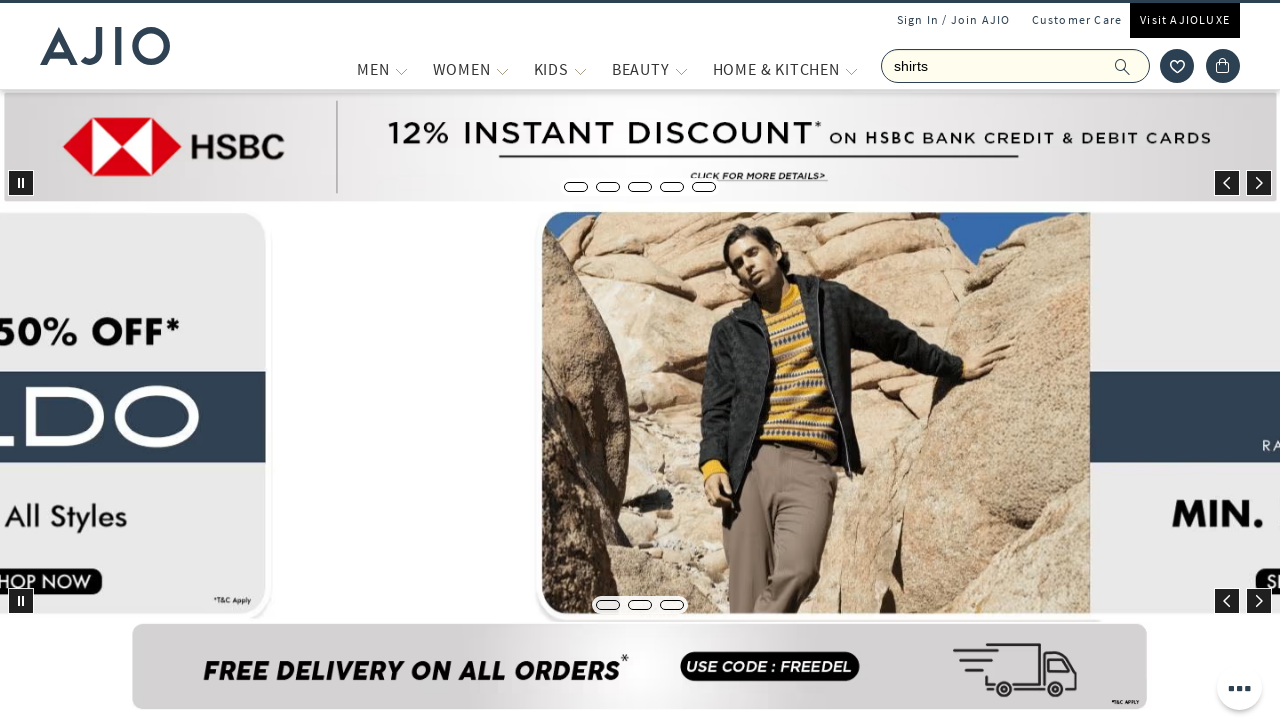

Clicked search button to search for shirts at (1123, 66) on xpath=//span[@class='ic-search']
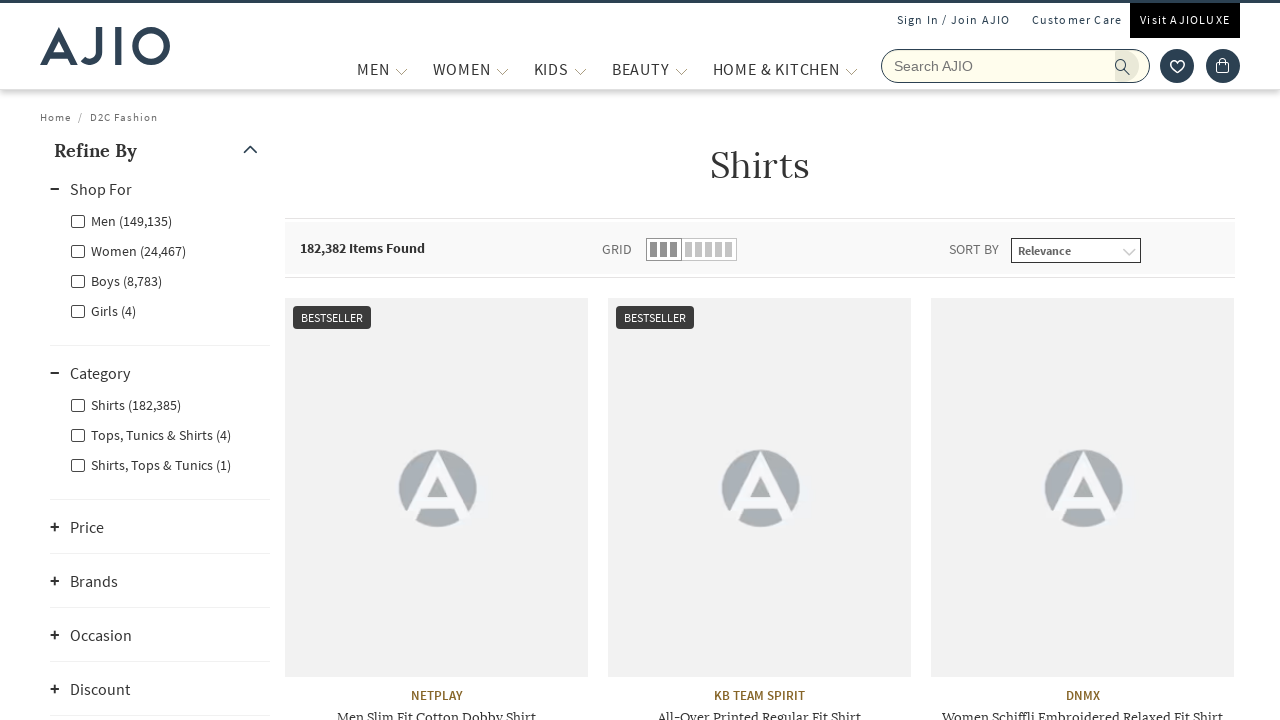

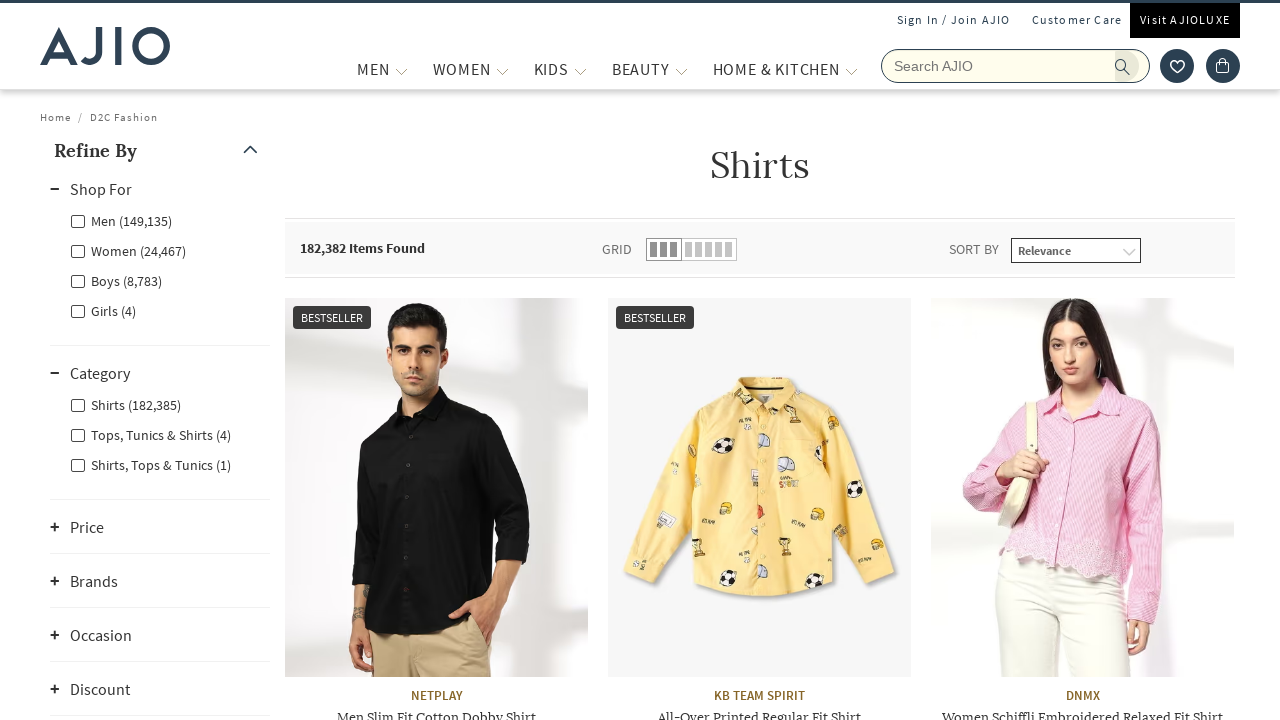